Tests the Python.org website search functionality by searching for "pycon" and verifying results are found

Starting URL: http://www.python.org

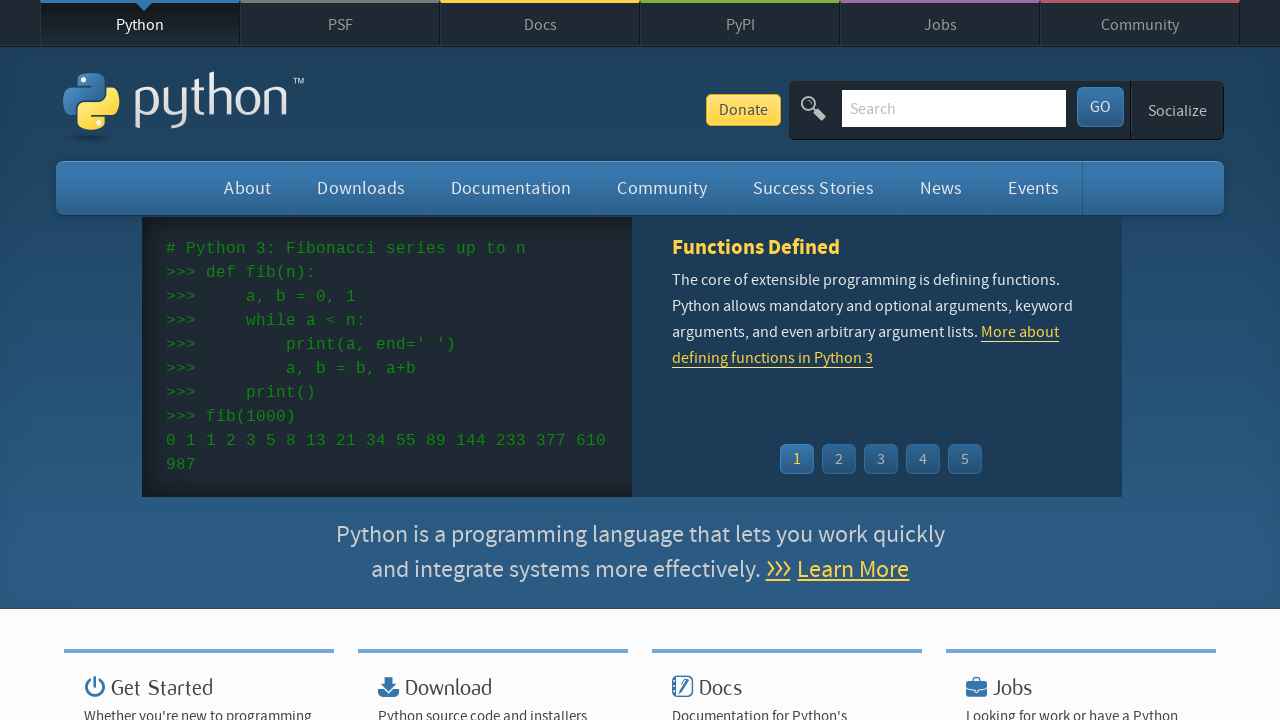

Cleared search input field on input[name='q']
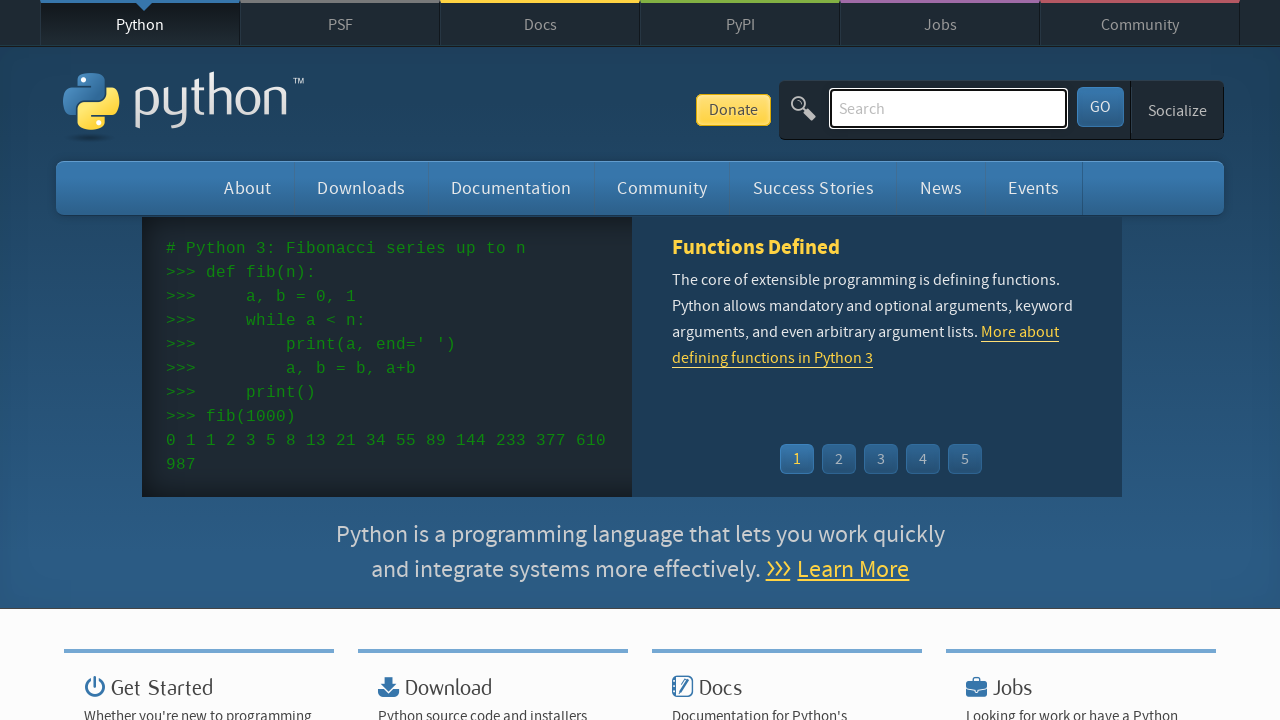

Filled search field with 'pycon' on input[name='q']
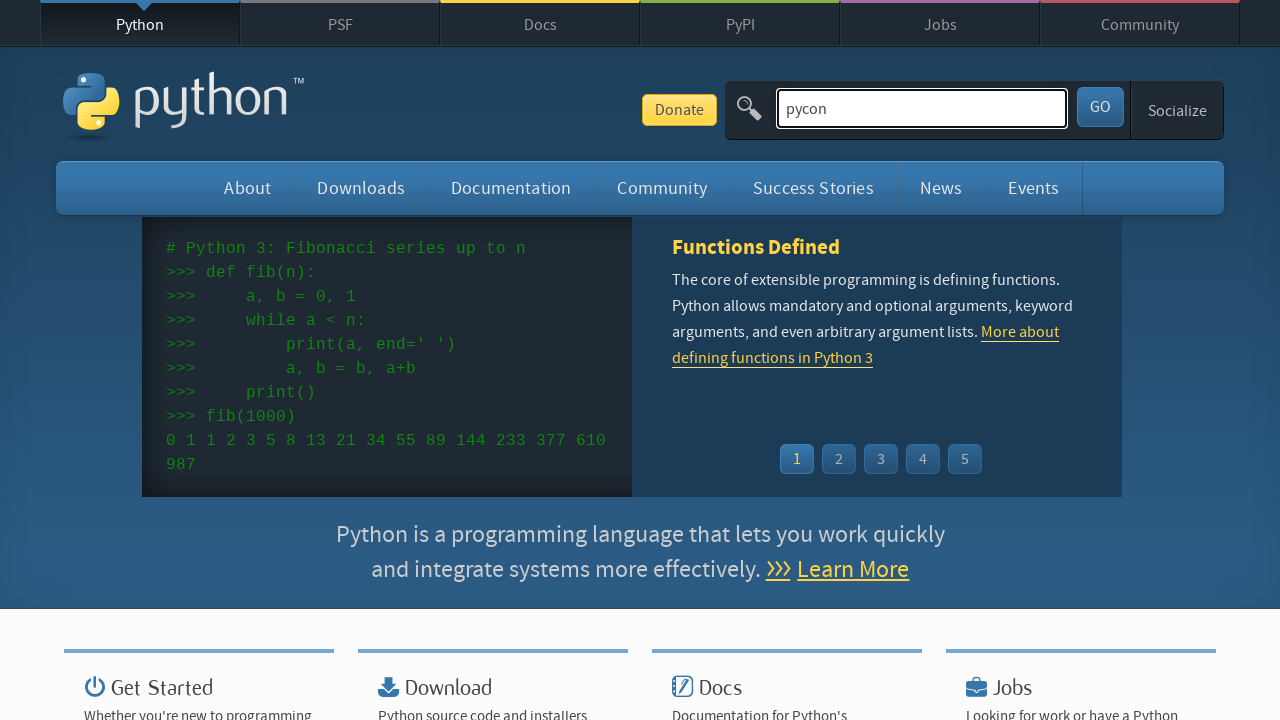

Pressed Enter to submit search for 'pycon' on input[name='q']
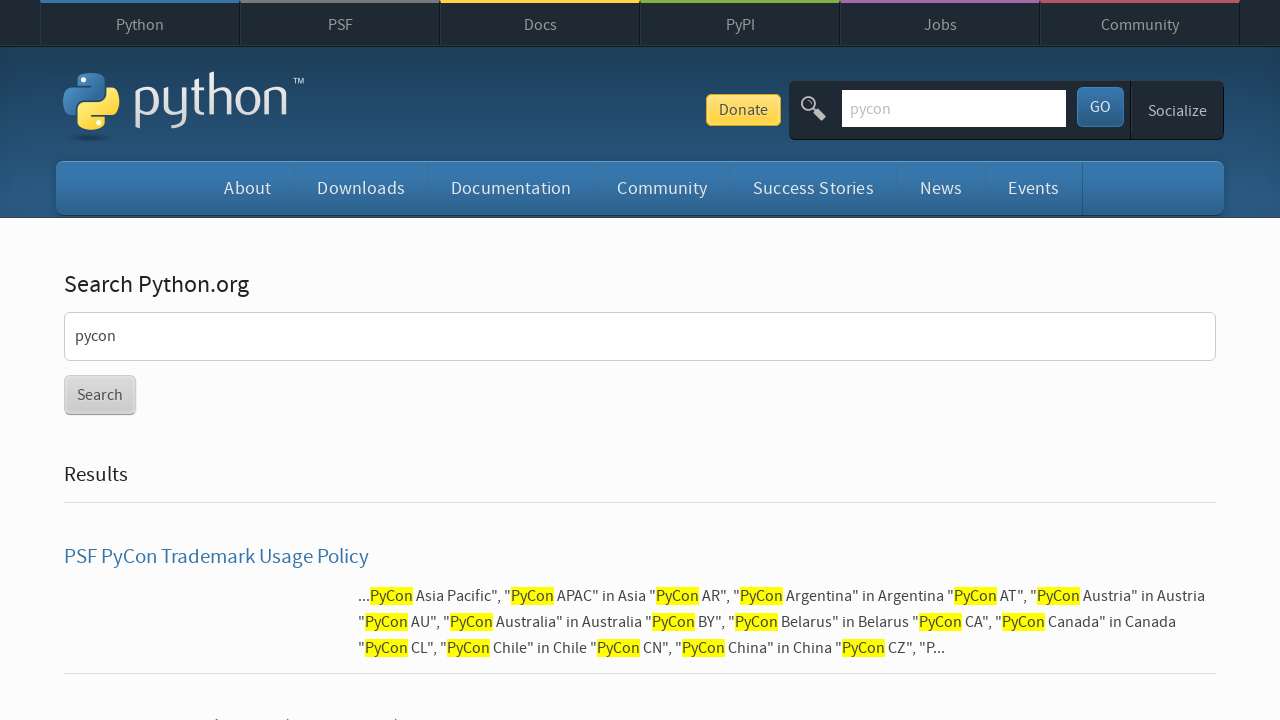

Search results page loaded and network idle
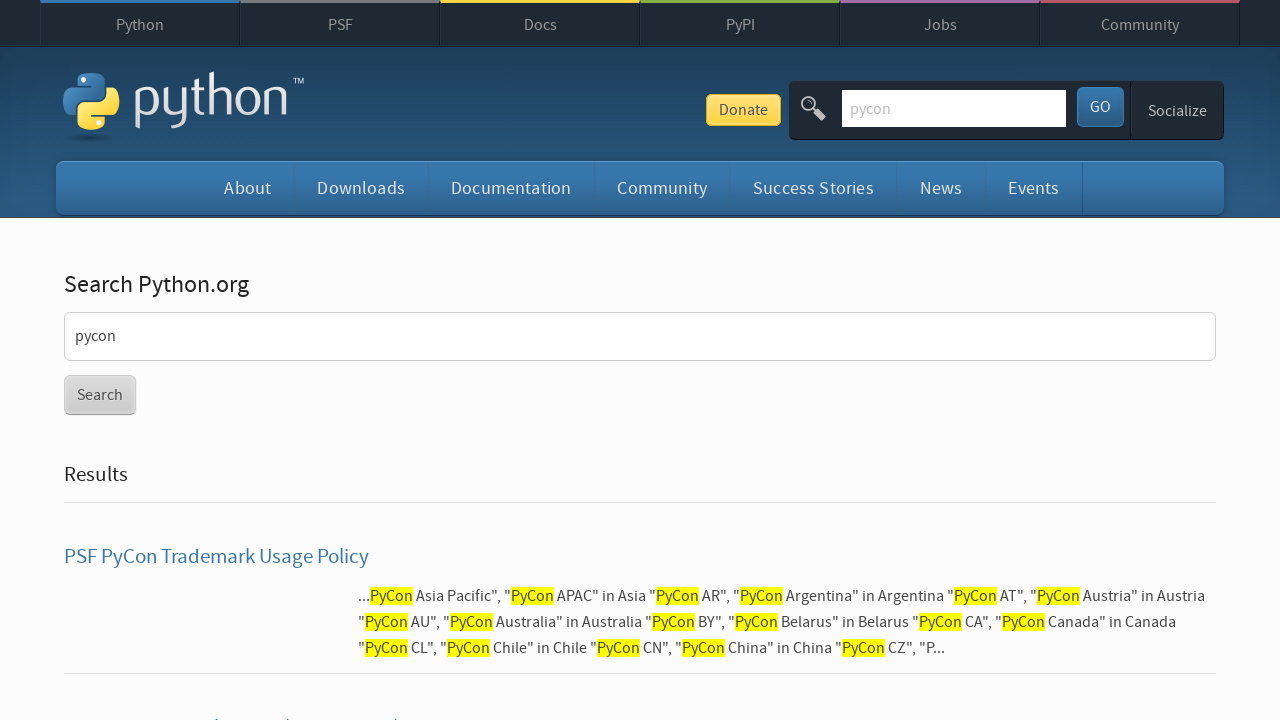

Navigated back to http://www.python.org
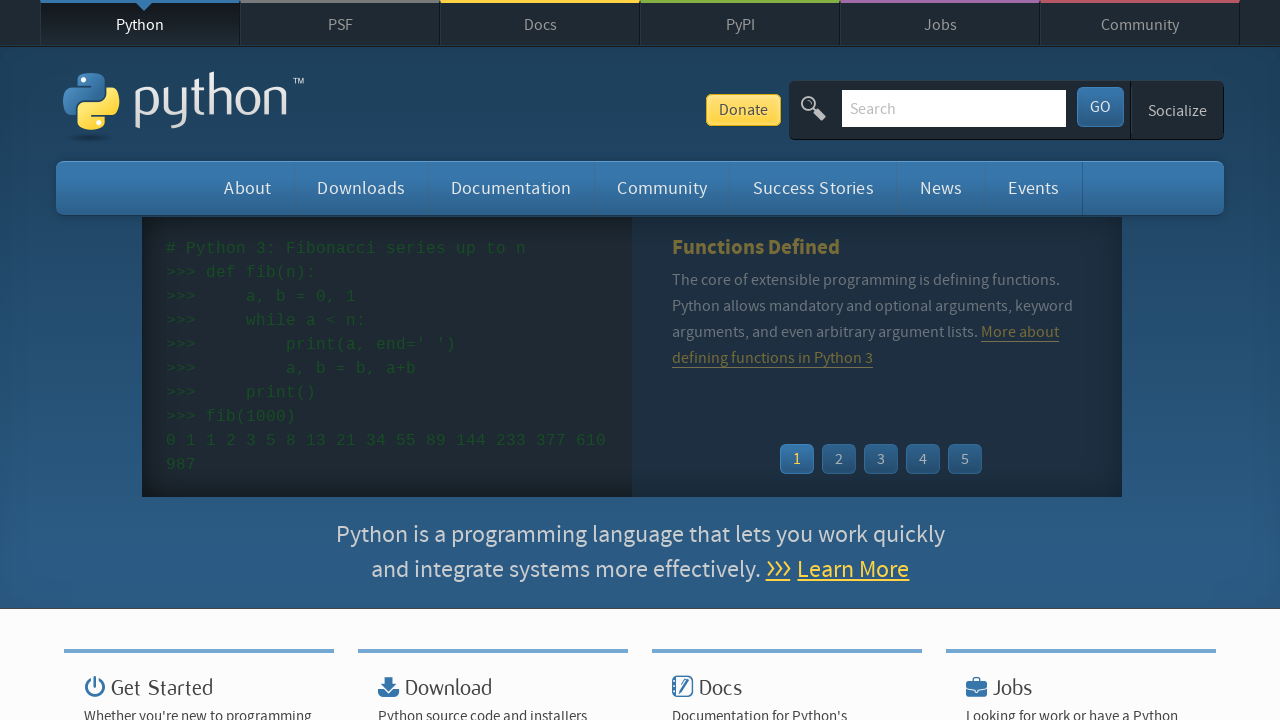

Verified search input field is present on main page
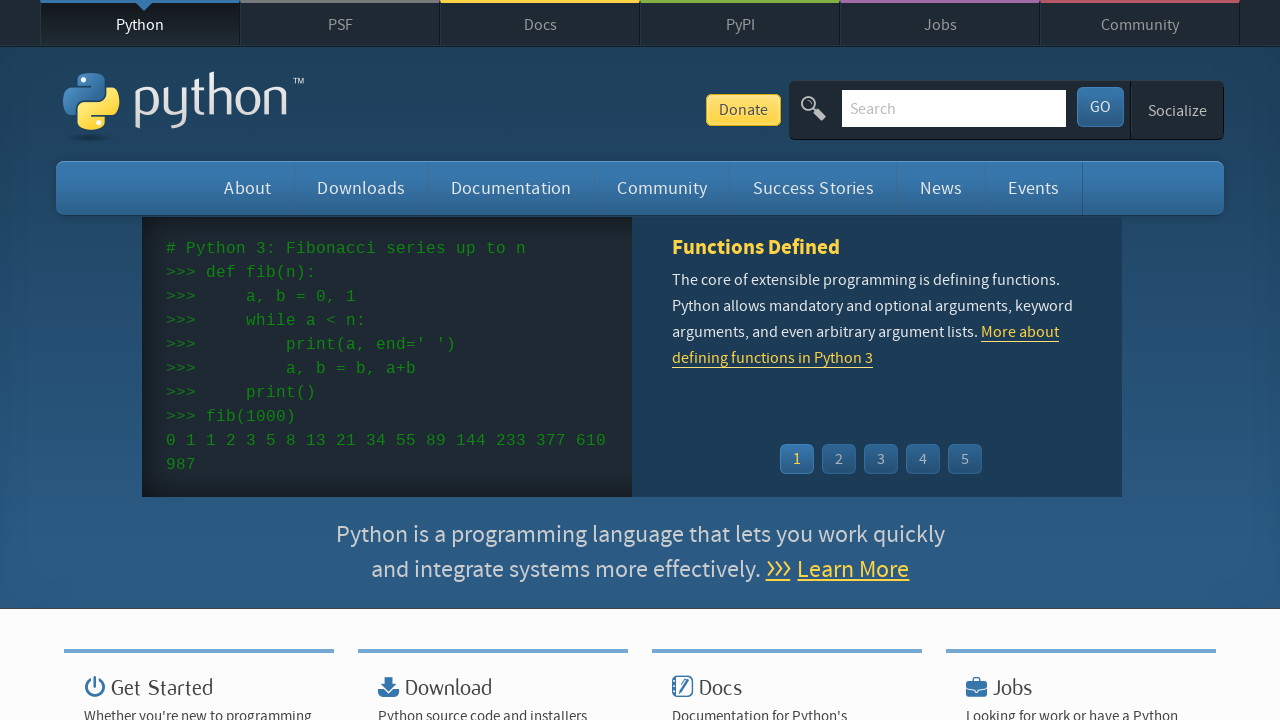

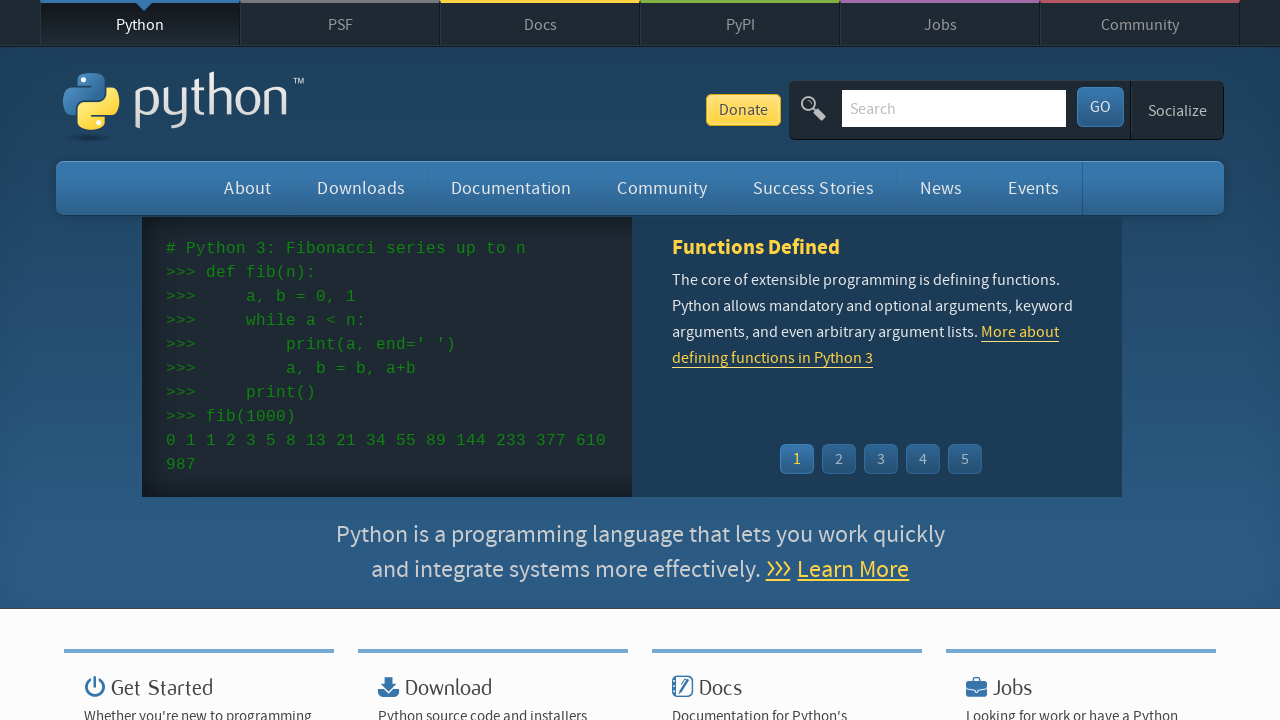